Tests that the todo counter displays the correct number of items

Starting URL: https://demo.playwright.dev/todomvc

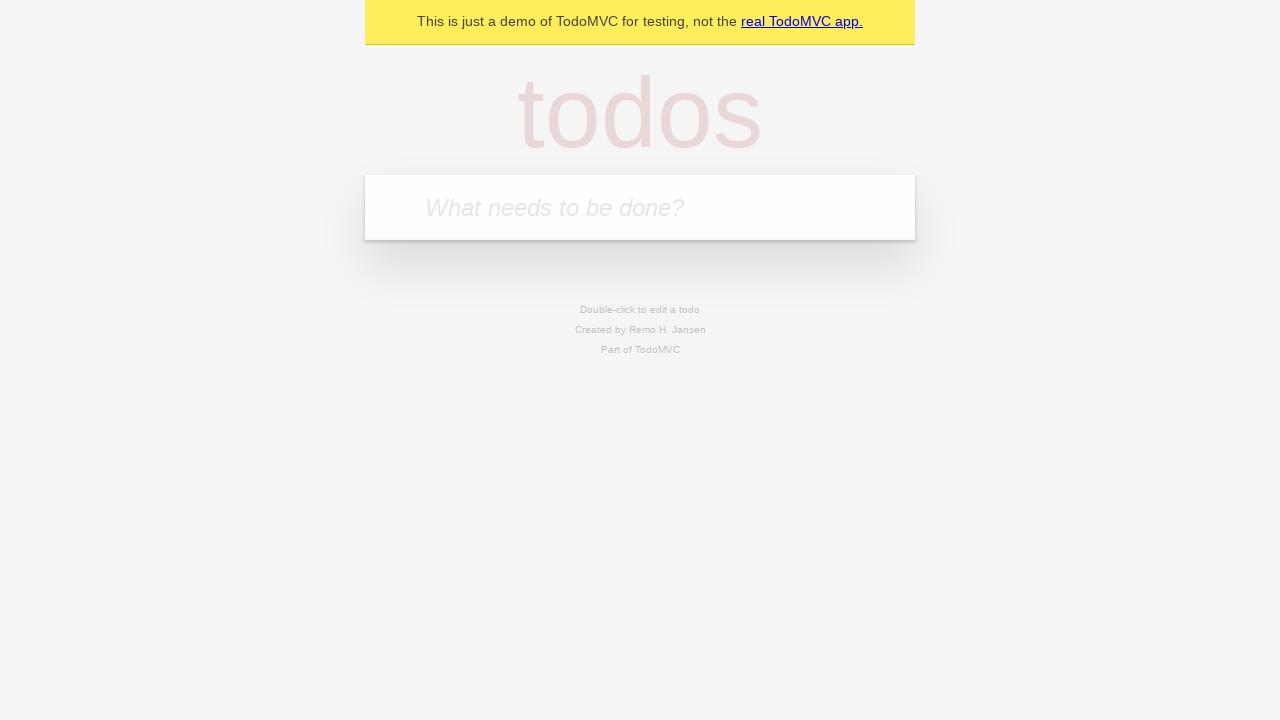

Located the todo input field
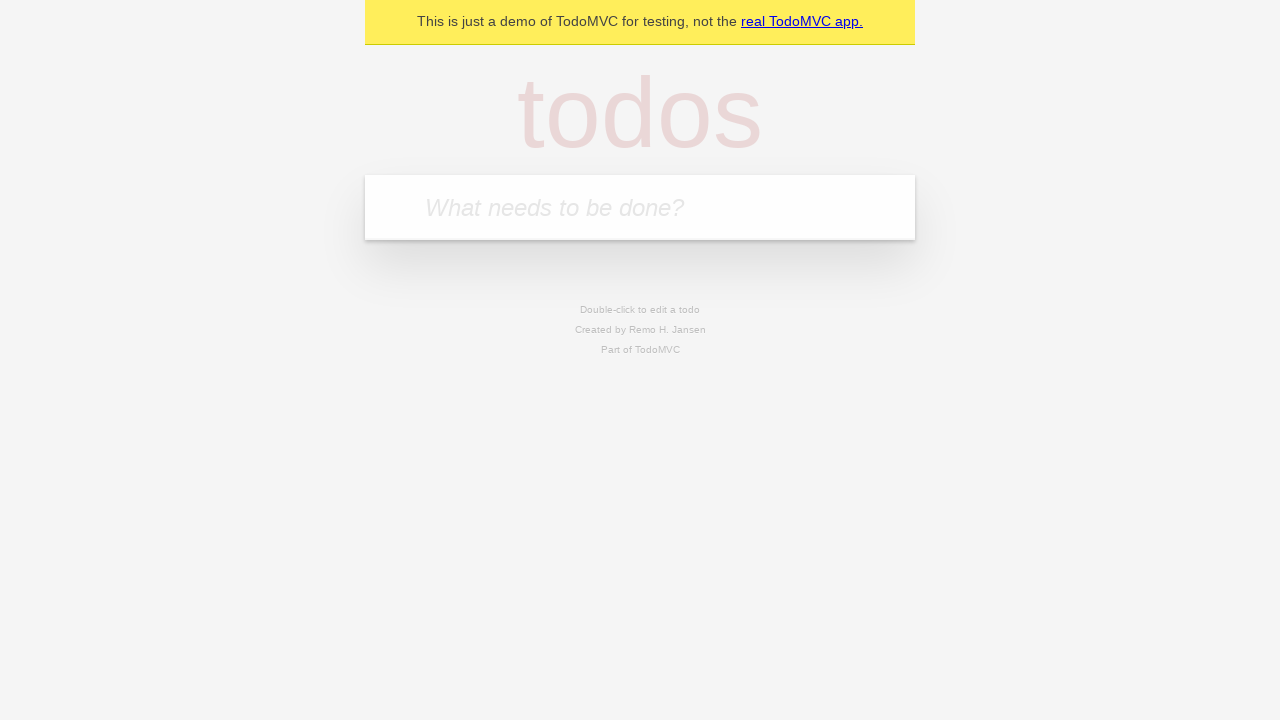

Filled todo input with 'buy some cheese' on internal:attr=[placeholder="What needs to be done?"i]
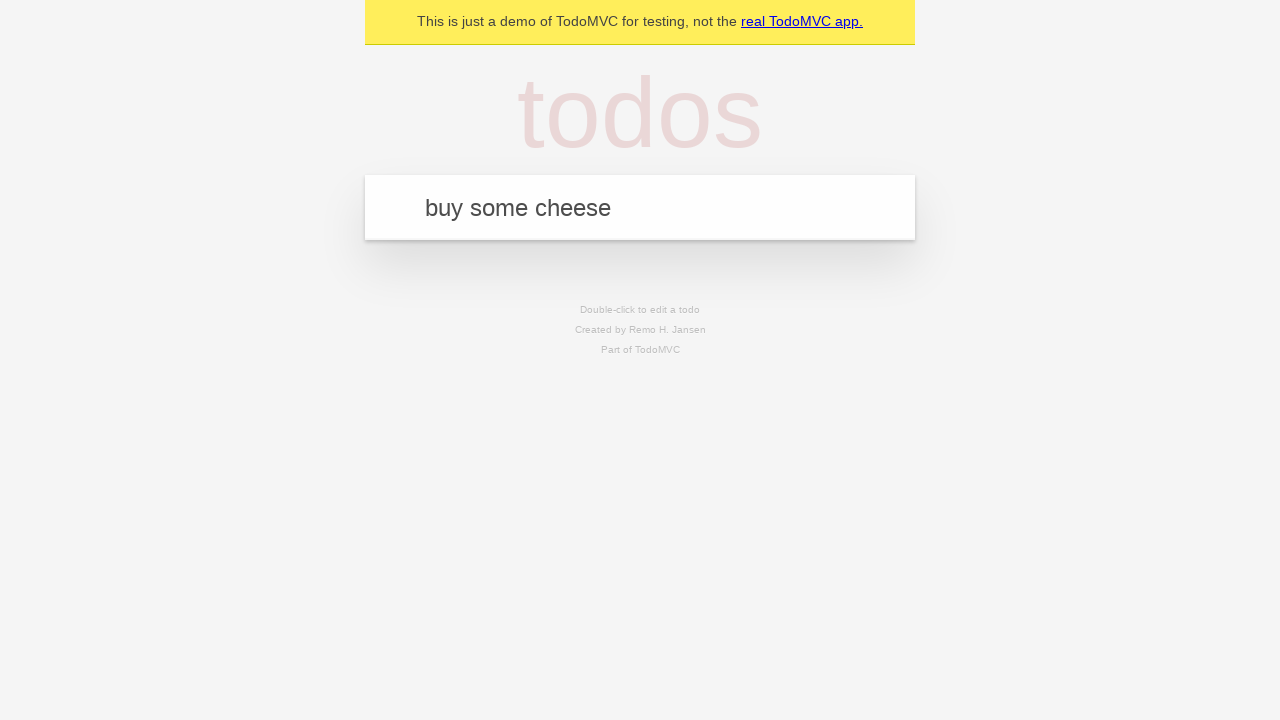

Pressed Enter to create first todo item on internal:attr=[placeholder="What needs to be done?"i]
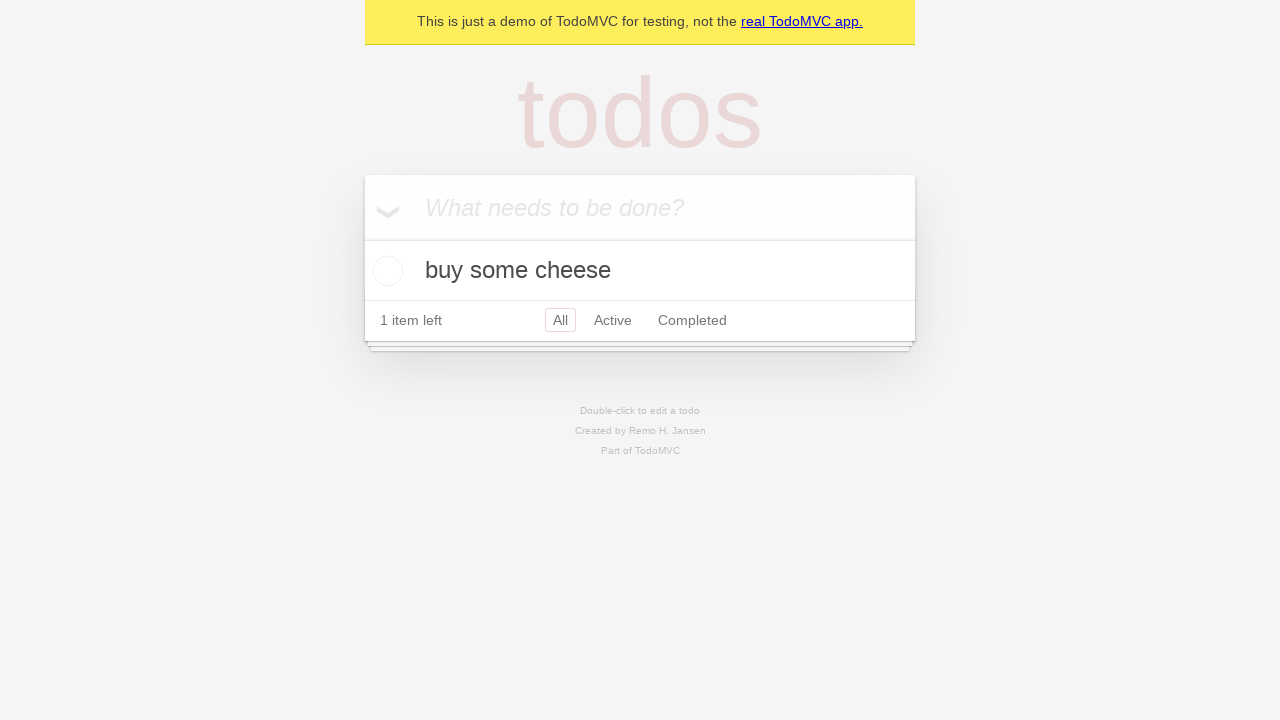

Todo counter element loaded
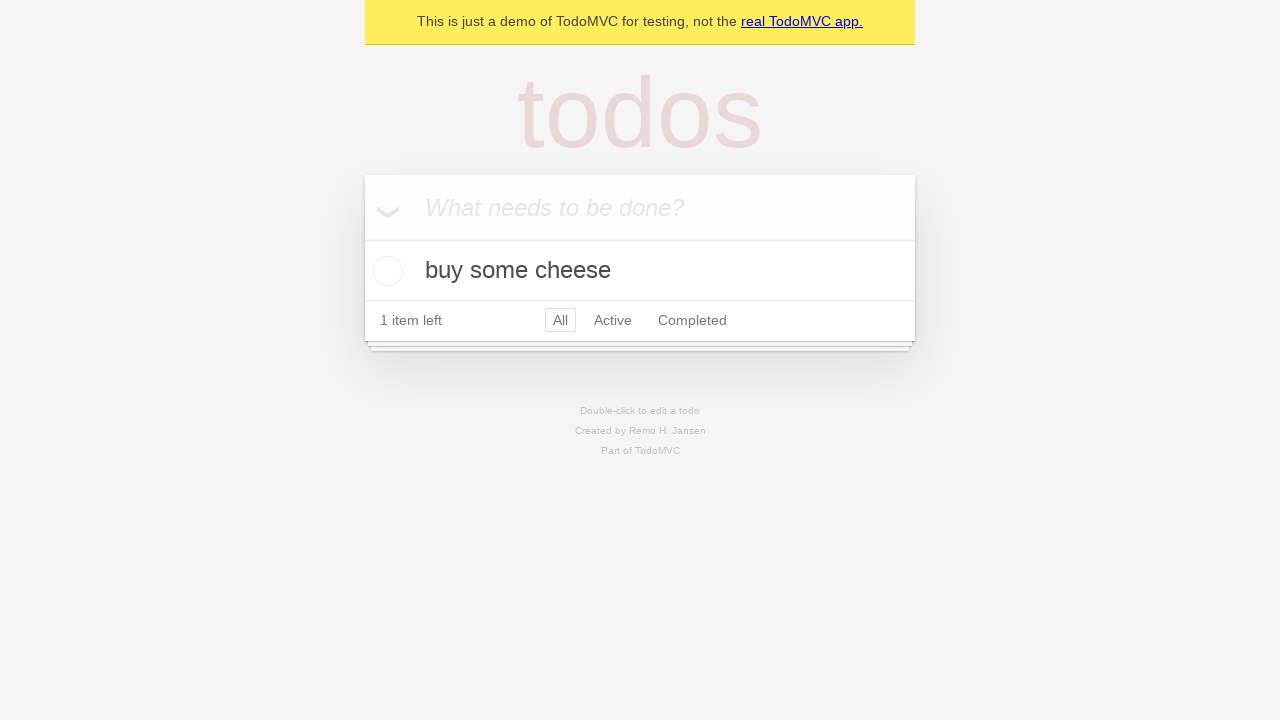

Filled todo input with 'feed the cat' on internal:attr=[placeholder="What needs to be done?"i]
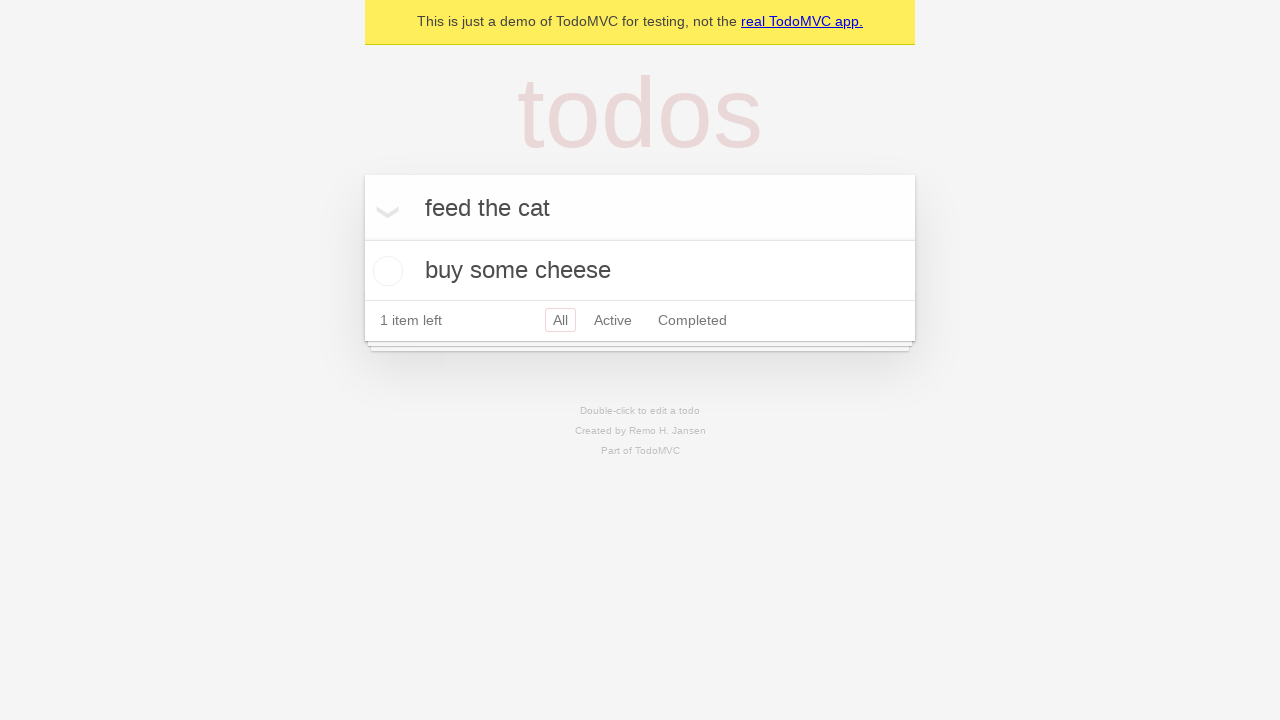

Pressed Enter to create second todo item on internal:attr=[placeholder="What needs to be done?"i]
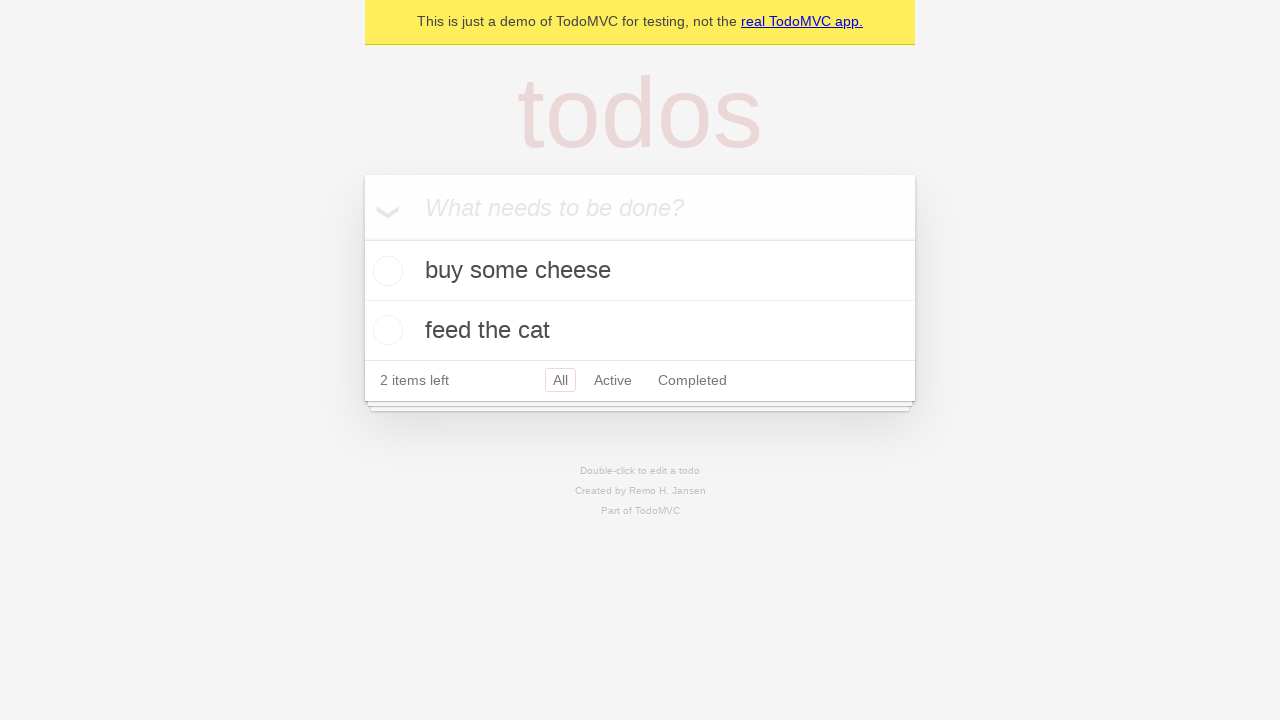

Todo counter updated to display 2 items
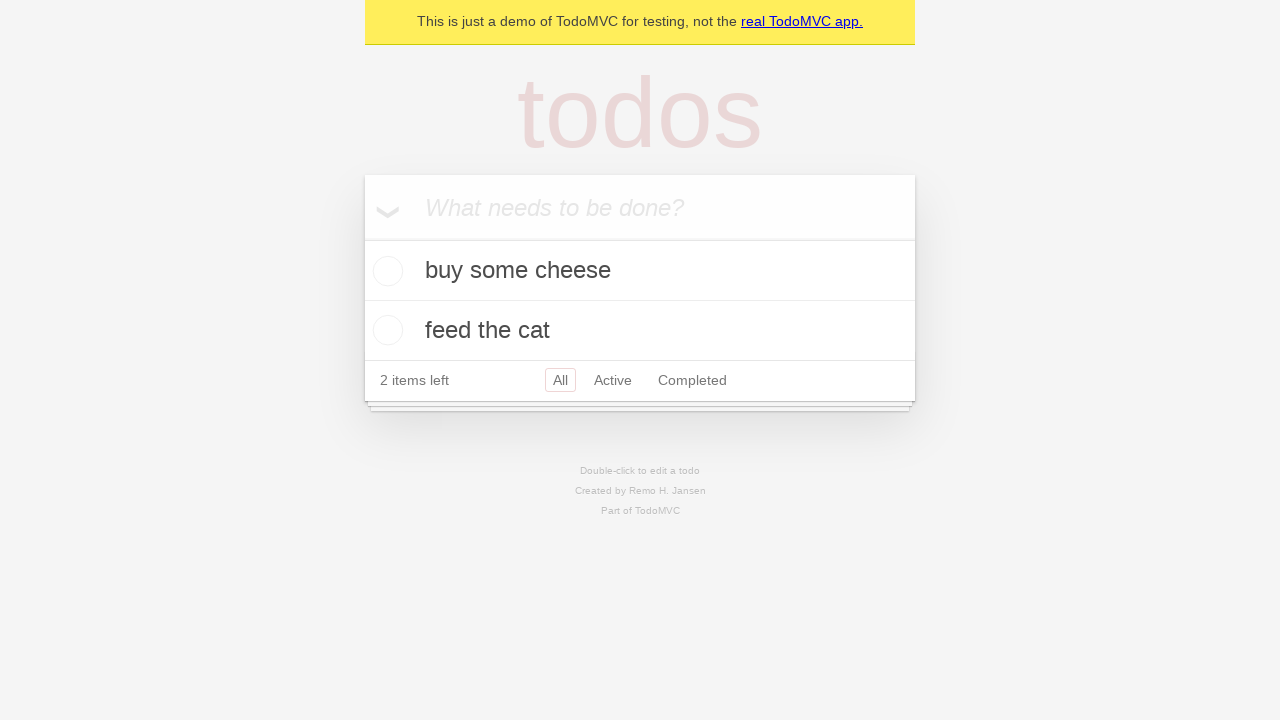

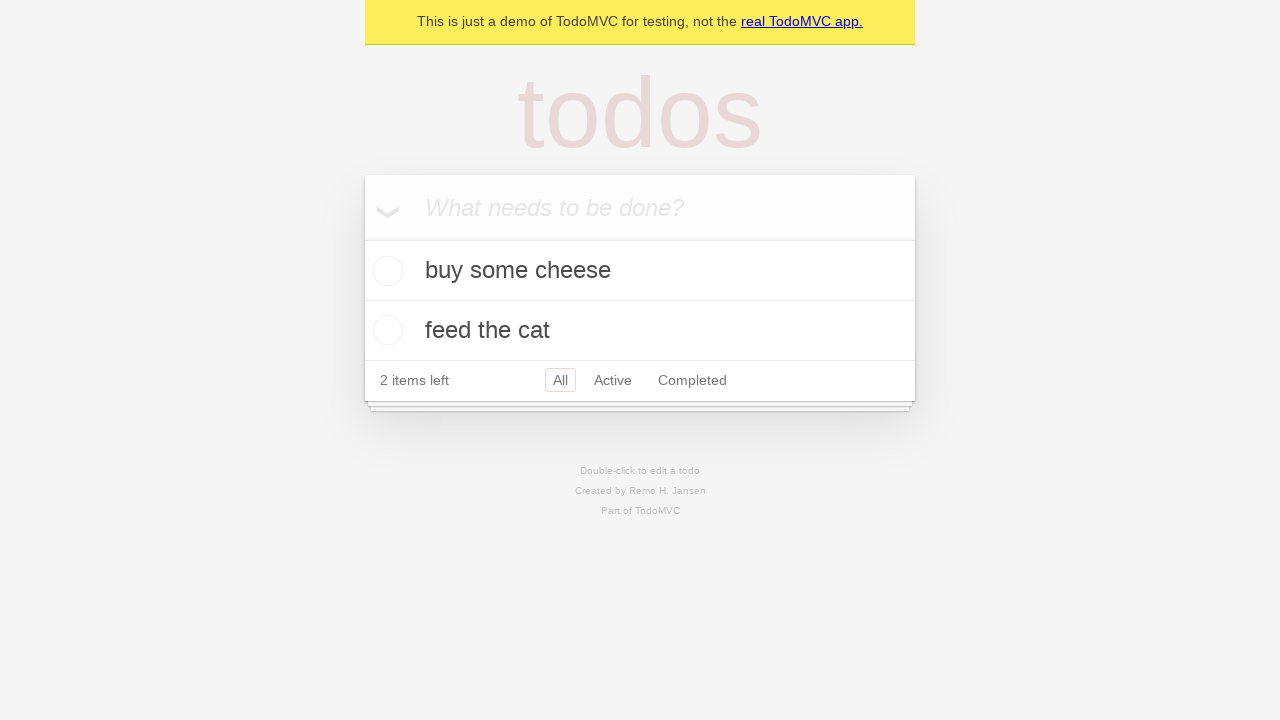